Tests keyboard input functionality by filling a form field with text using both regular typing and shift-modified typing

Starting URL: https://awesomeqa.com/practice.html

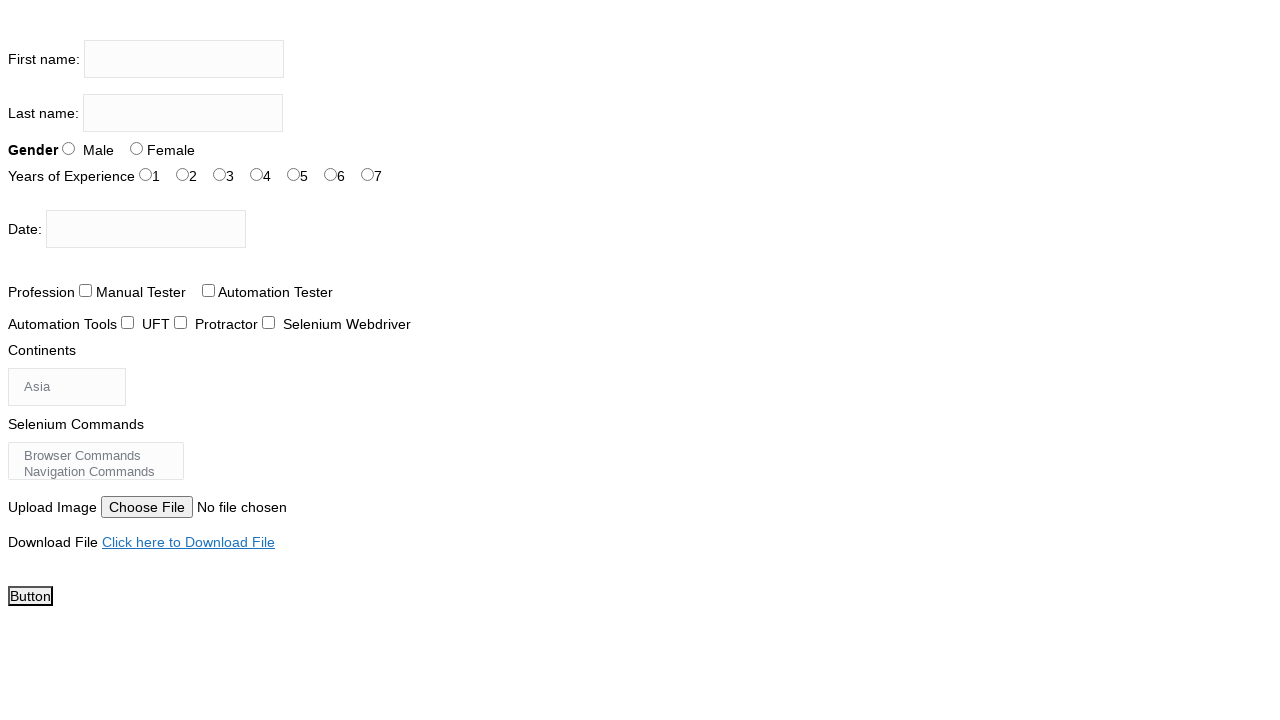

Filled firstname input field with 'mac mini' on input[name='firstname']
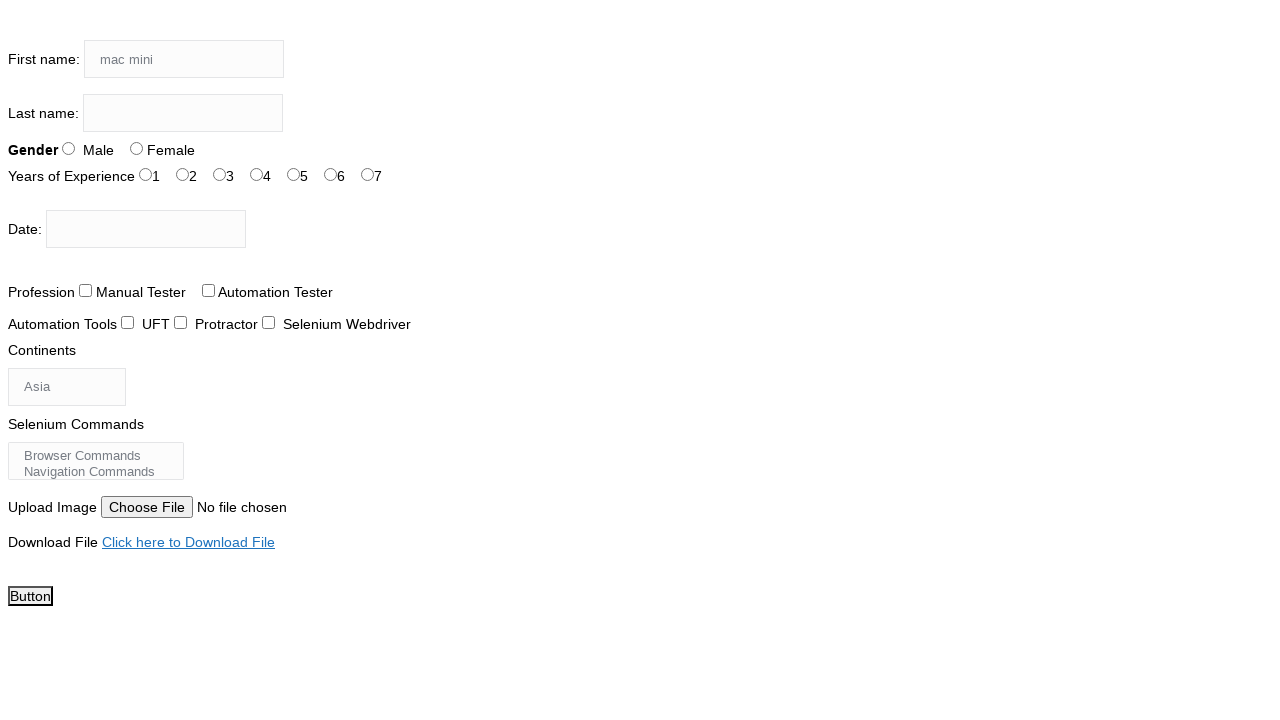

Pressed Shift+T on firstname input field on input[name='firstname']
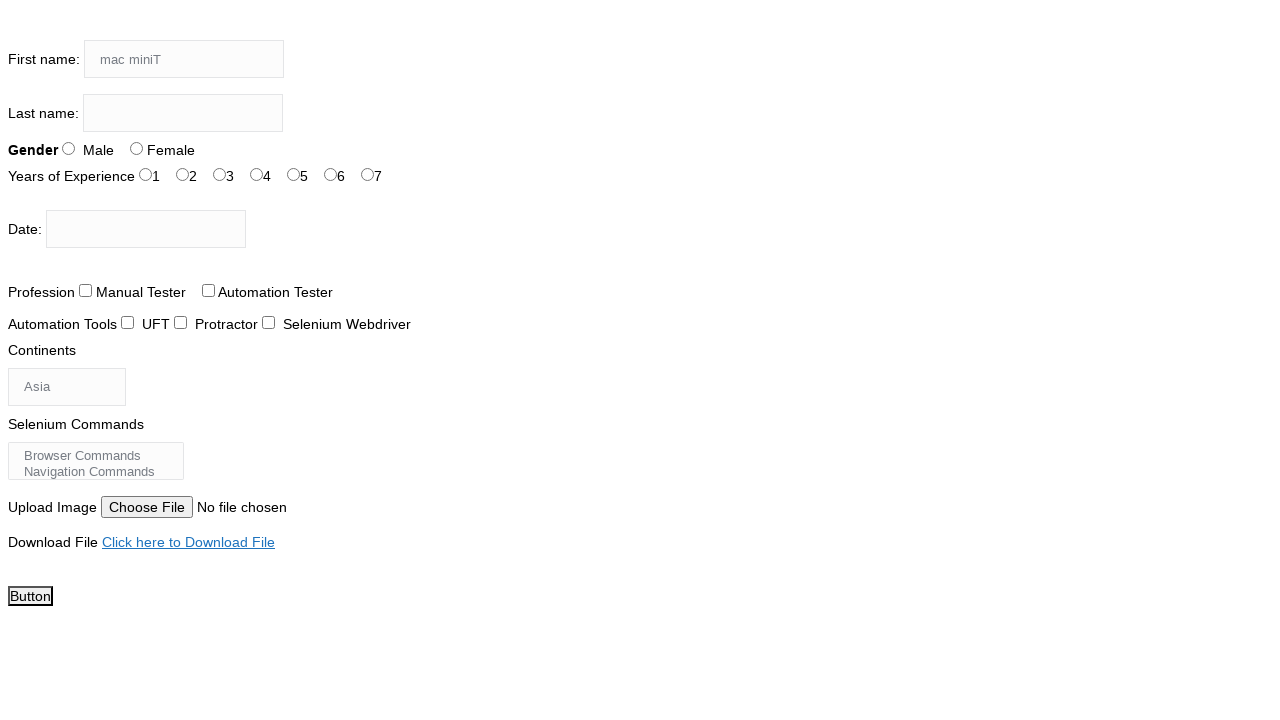

Typed 'HE TESTING ACADAMY' into firstname input field on input[name='firstname']
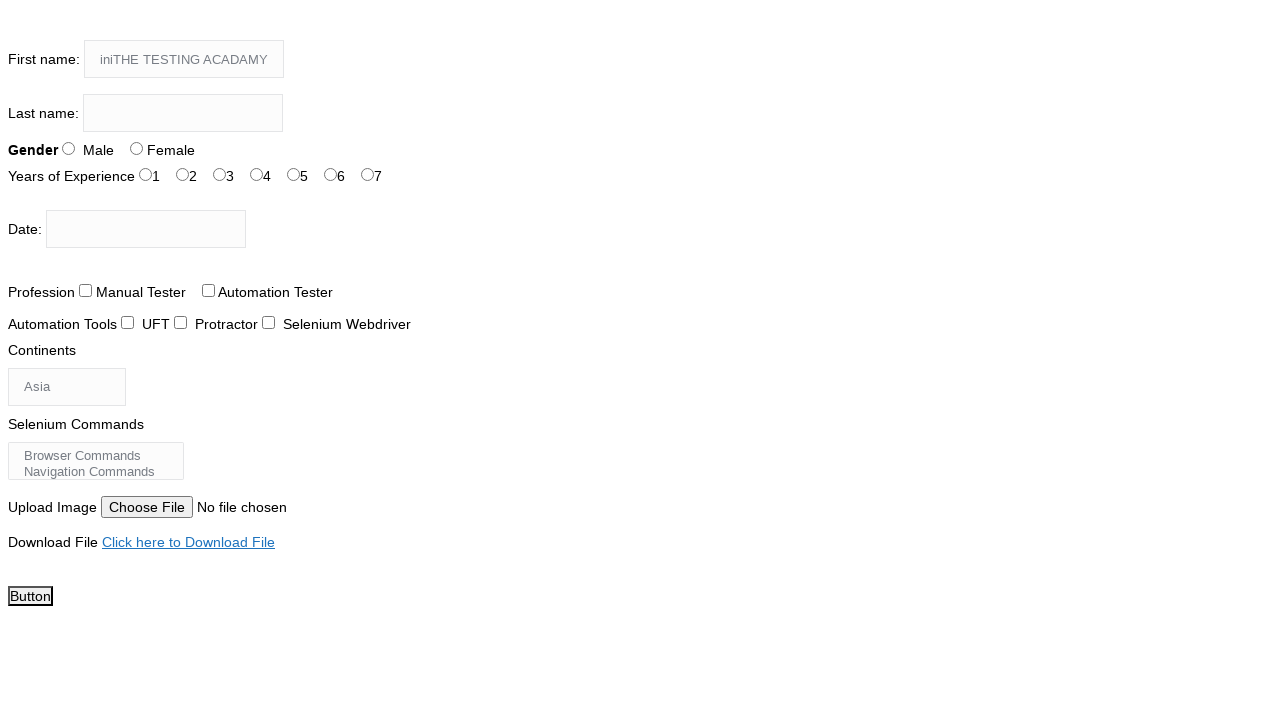

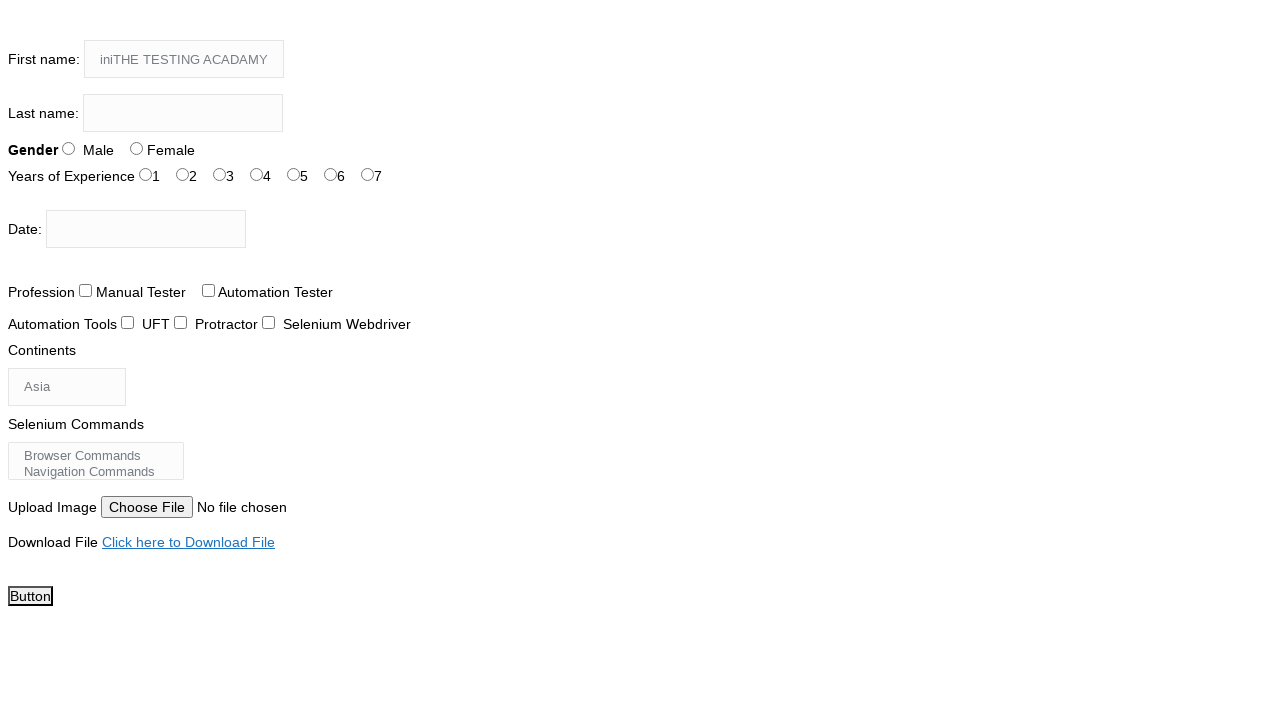